Navigates to the file download page and verifies that download links are present with valid href attributes

Starting URL: https://the-internet.herokuapp.com/download

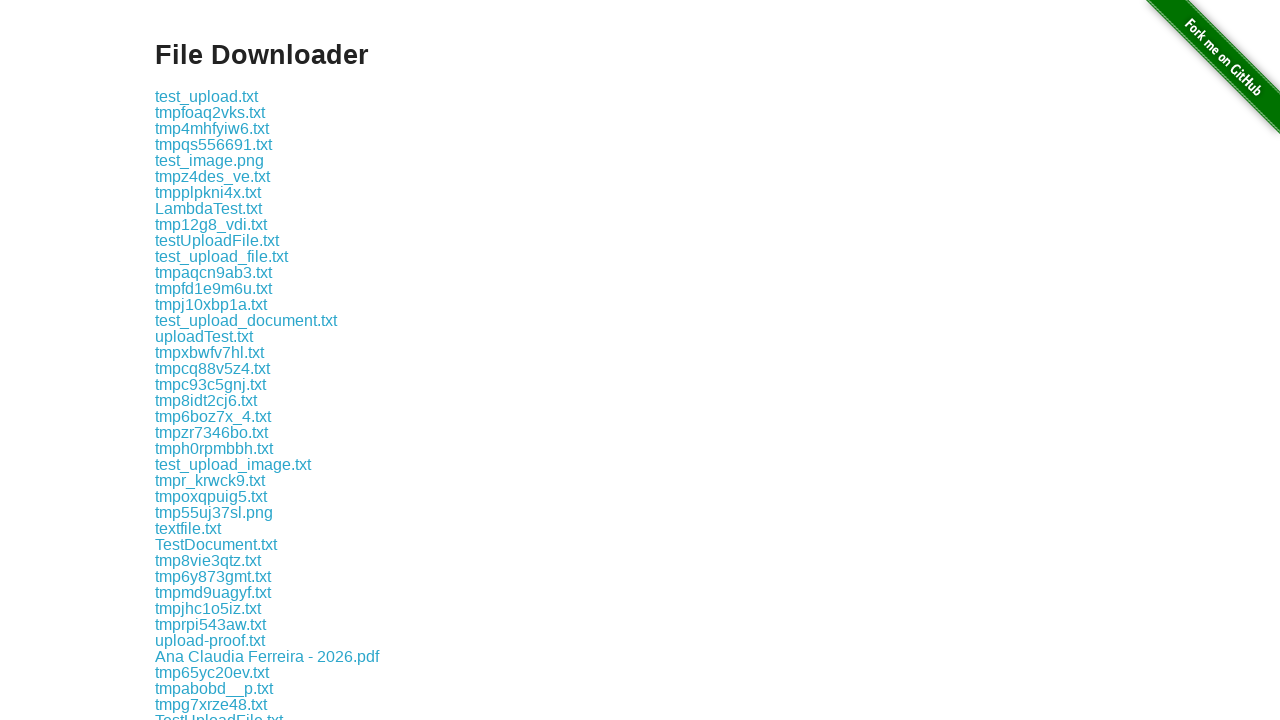

Waited for download links to be present in div.example
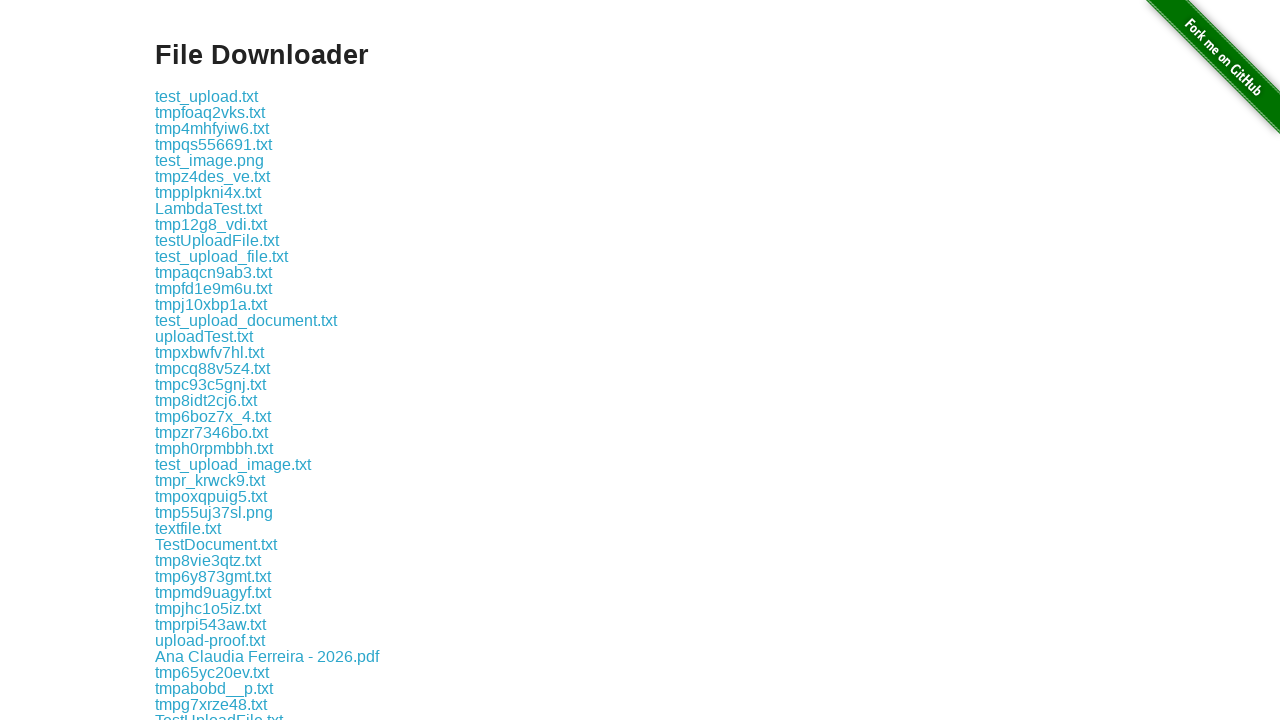

Located the first download link
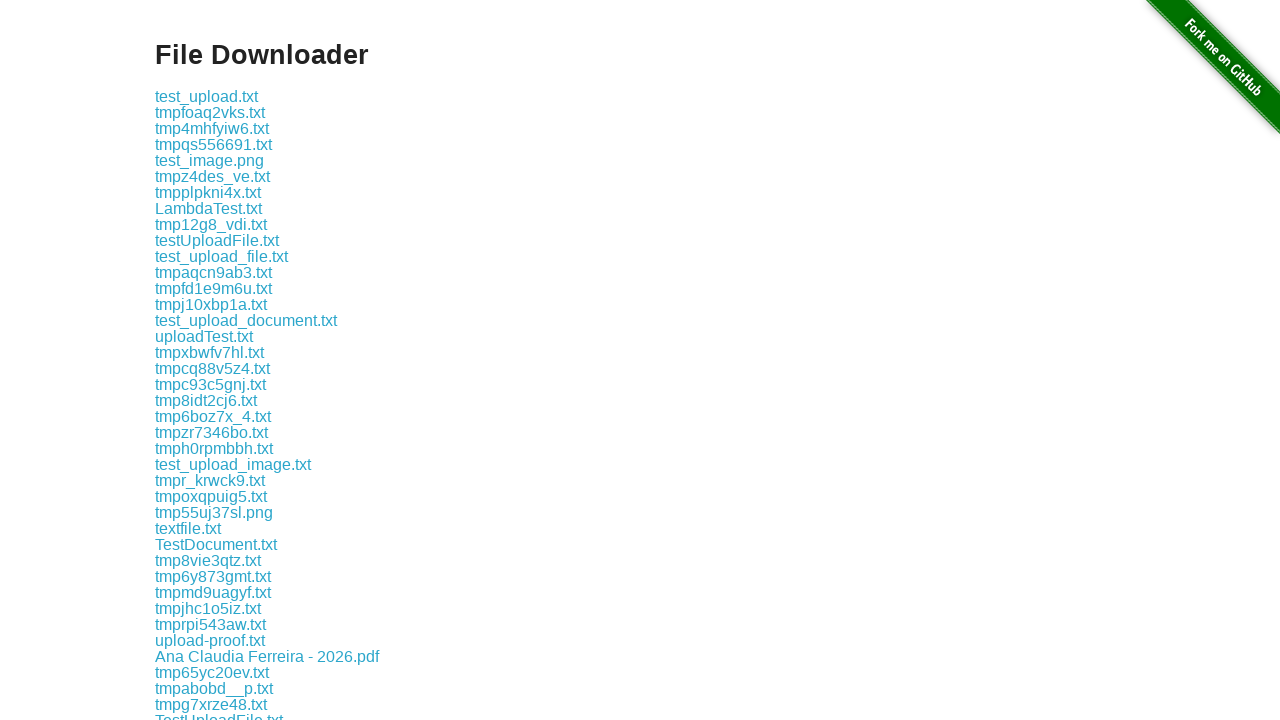

Retrieved href attribute from download link
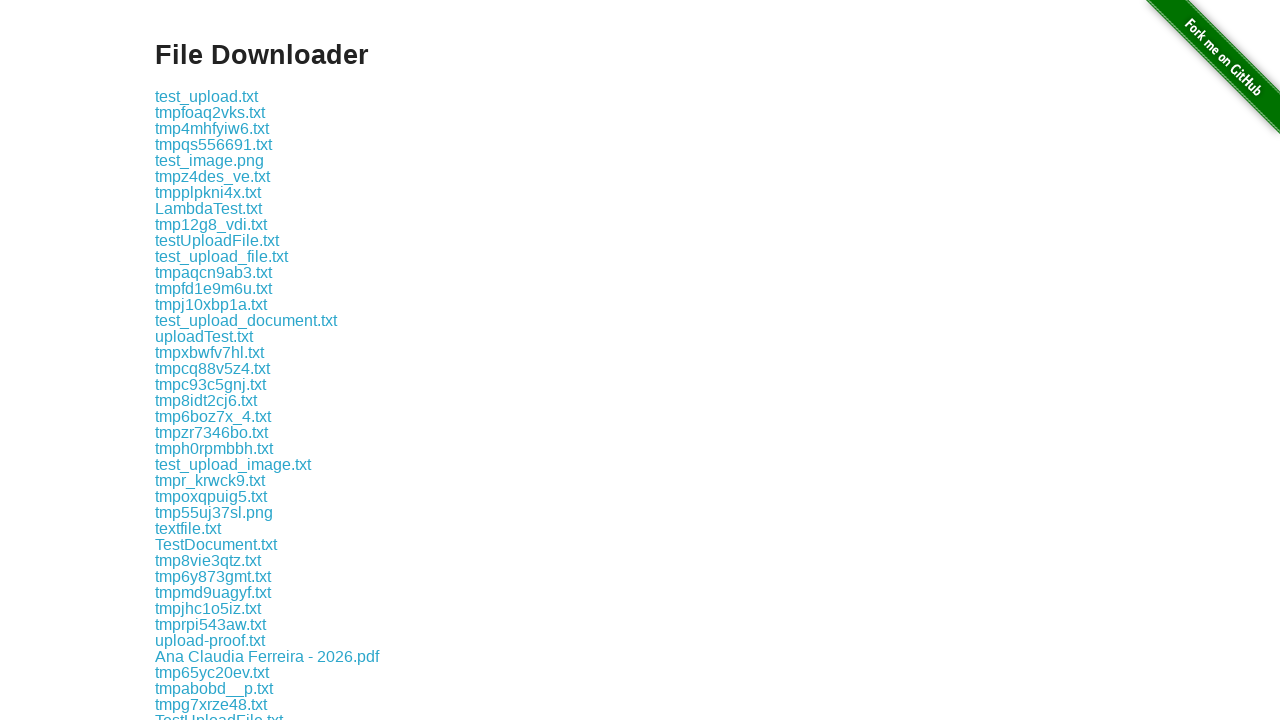

Verified download link has valid href attribute
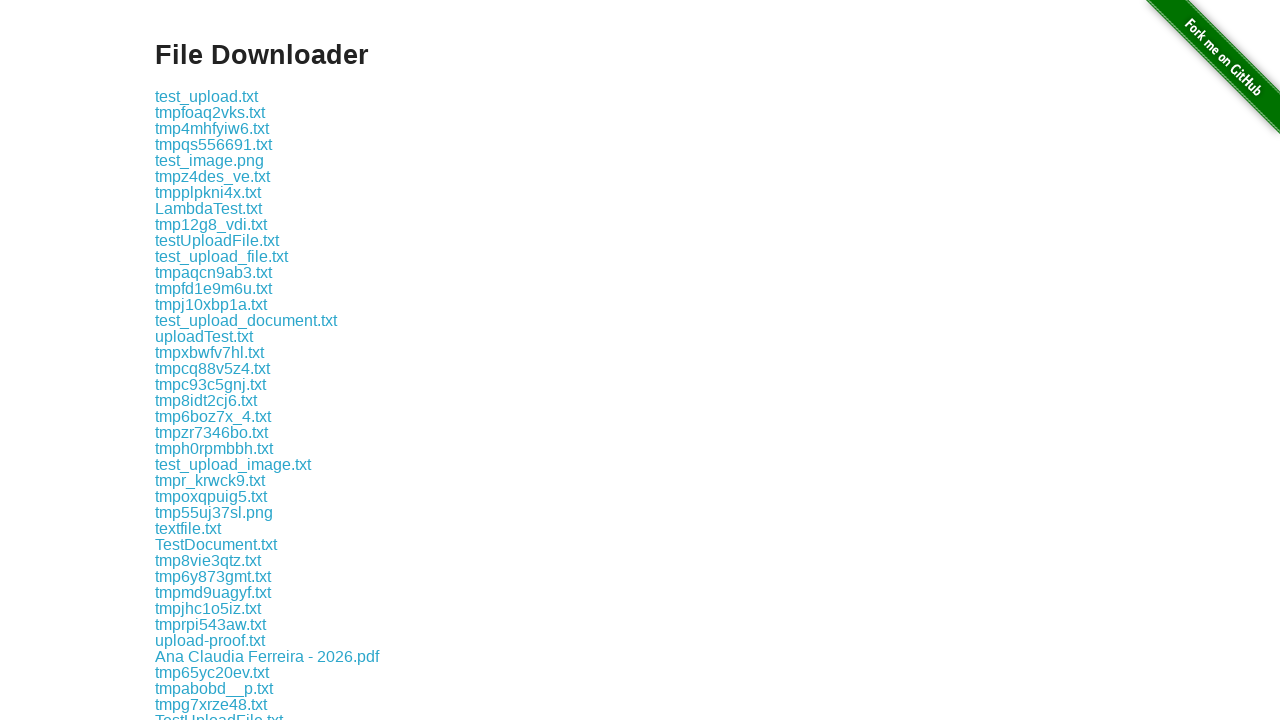

Clicked on the download link at (206, 96) on div.example a >> nth=0
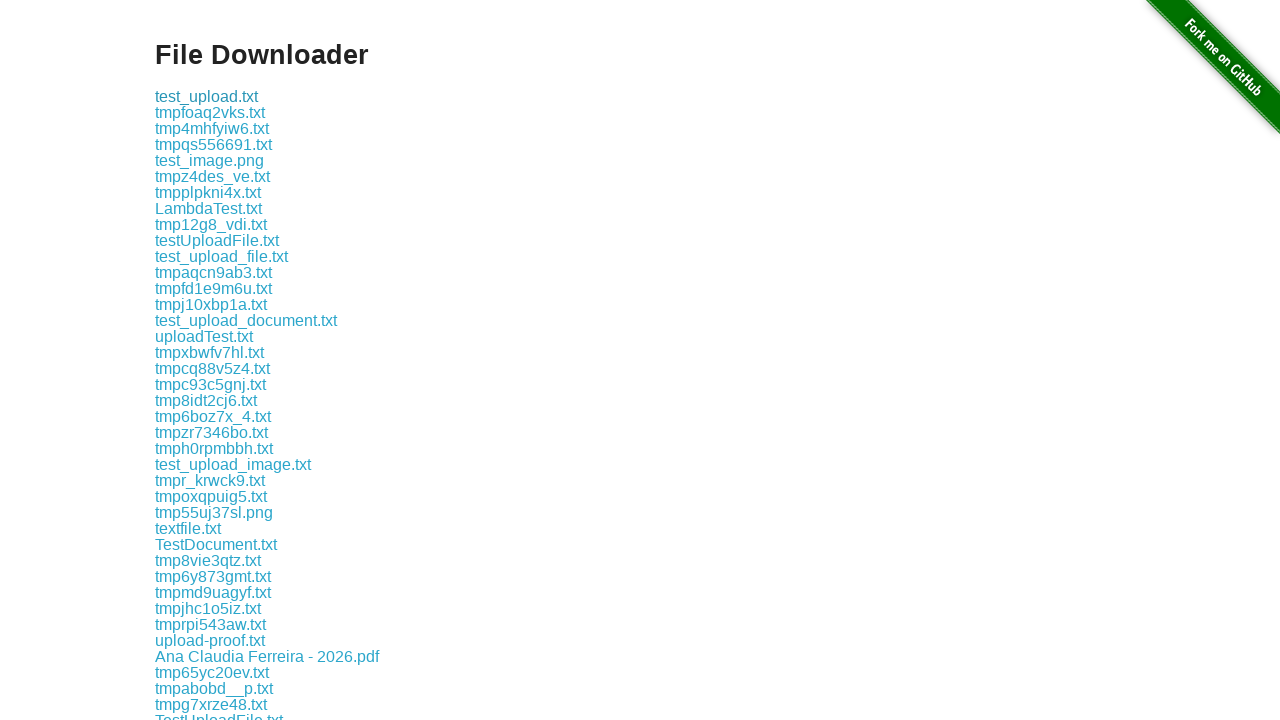

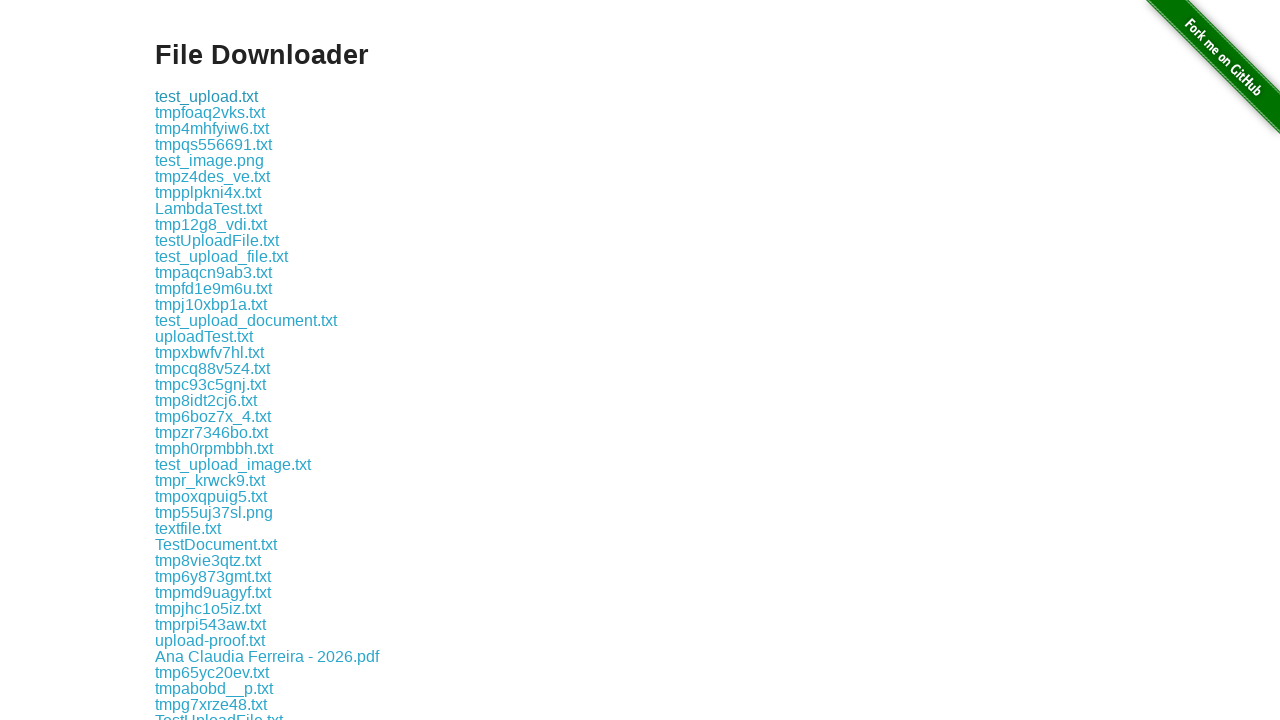